Tests that login form shows error message when username is valid but password is invalid

Starting URL: https://www.saucedemo.com

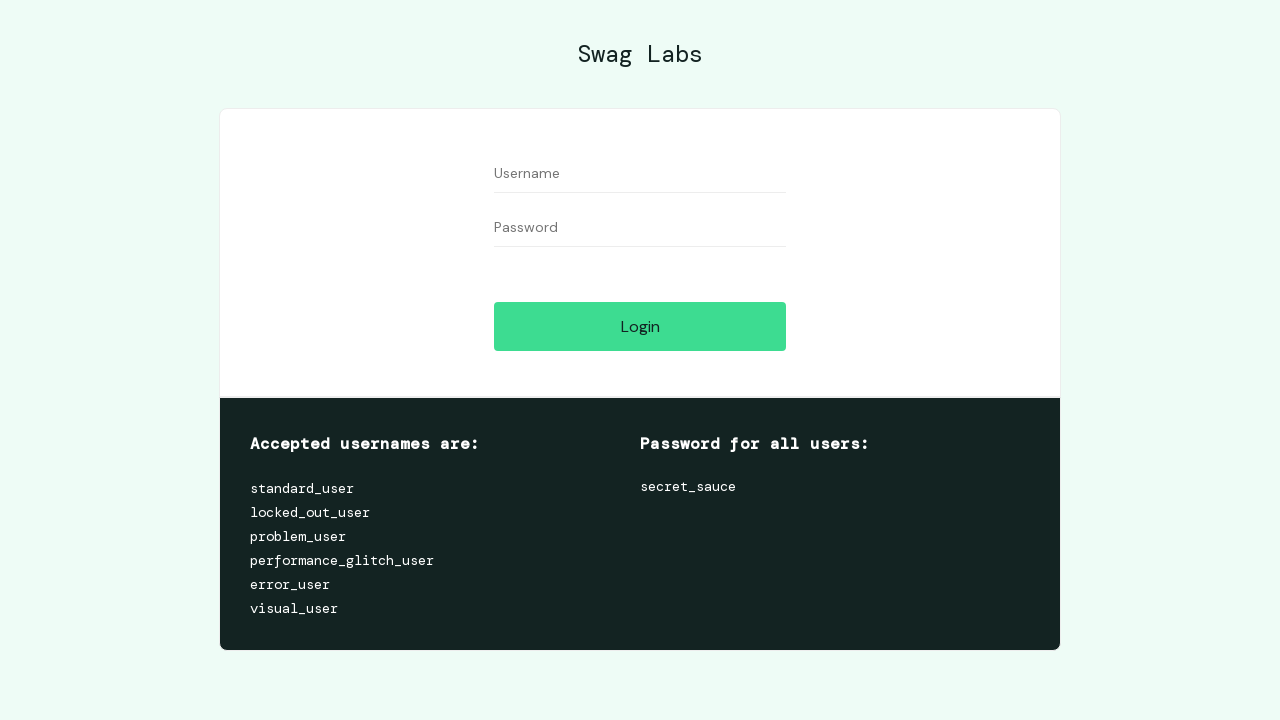

Filled username field with 'standard_user' on #user-name
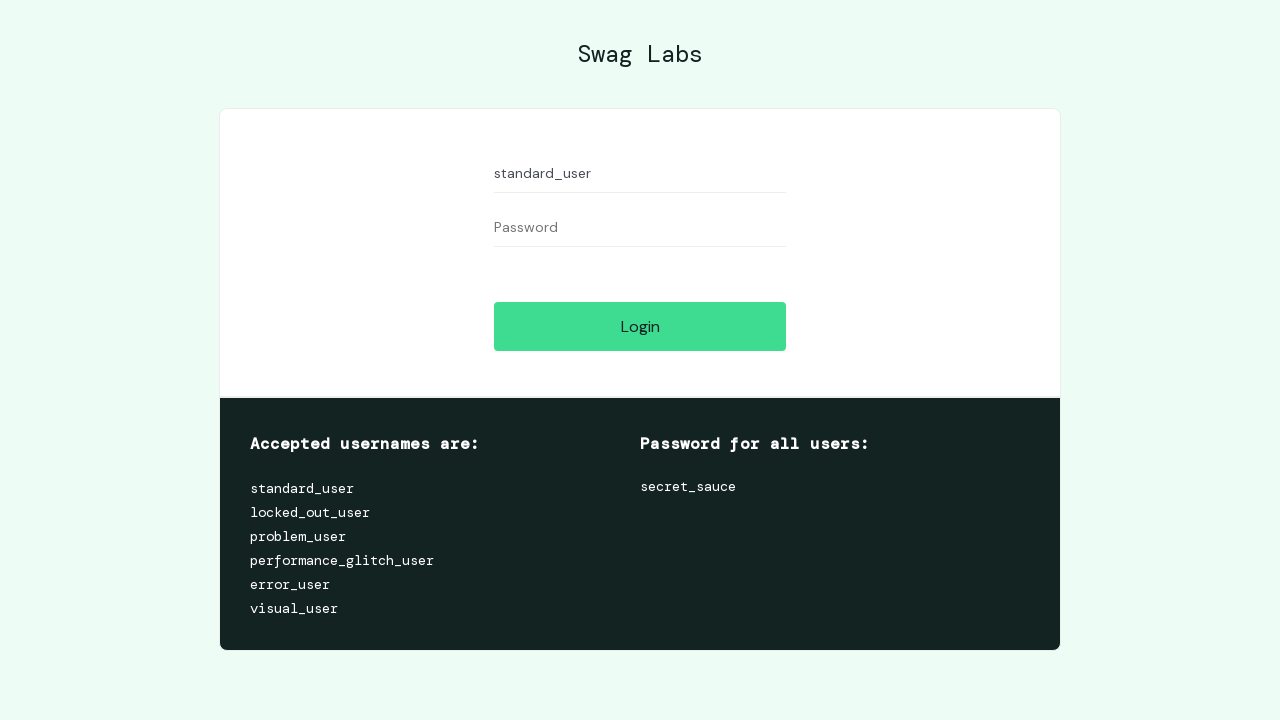

Filled password field with invalid password 'ctm' on #password
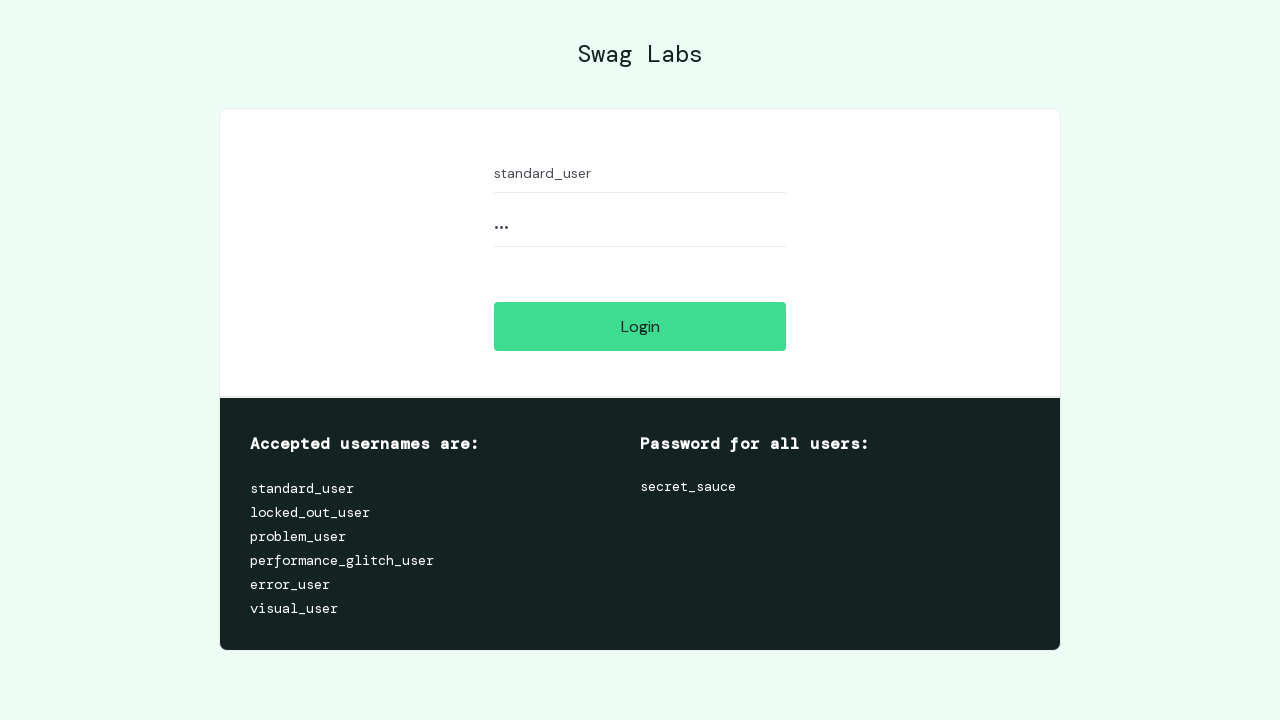

Pressed Enter to submit login form on #password
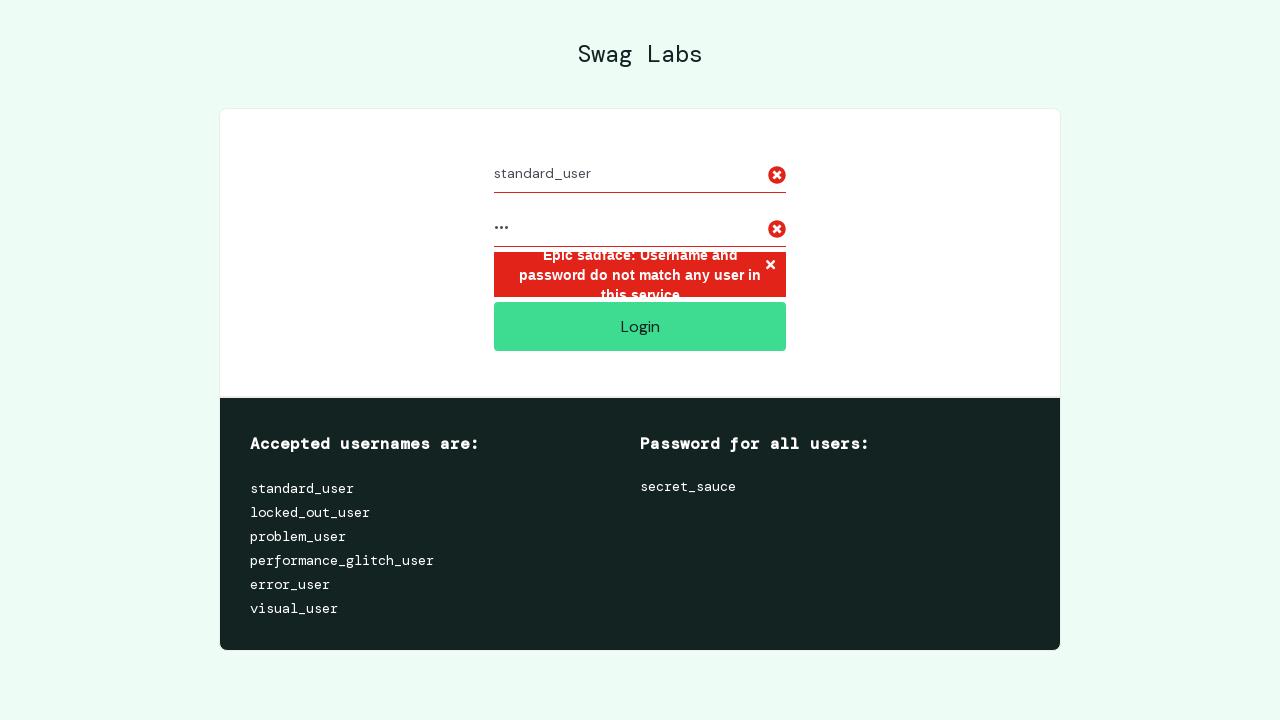

Error message 'Epic sadface: Username and password do not match any user in this service' appeared
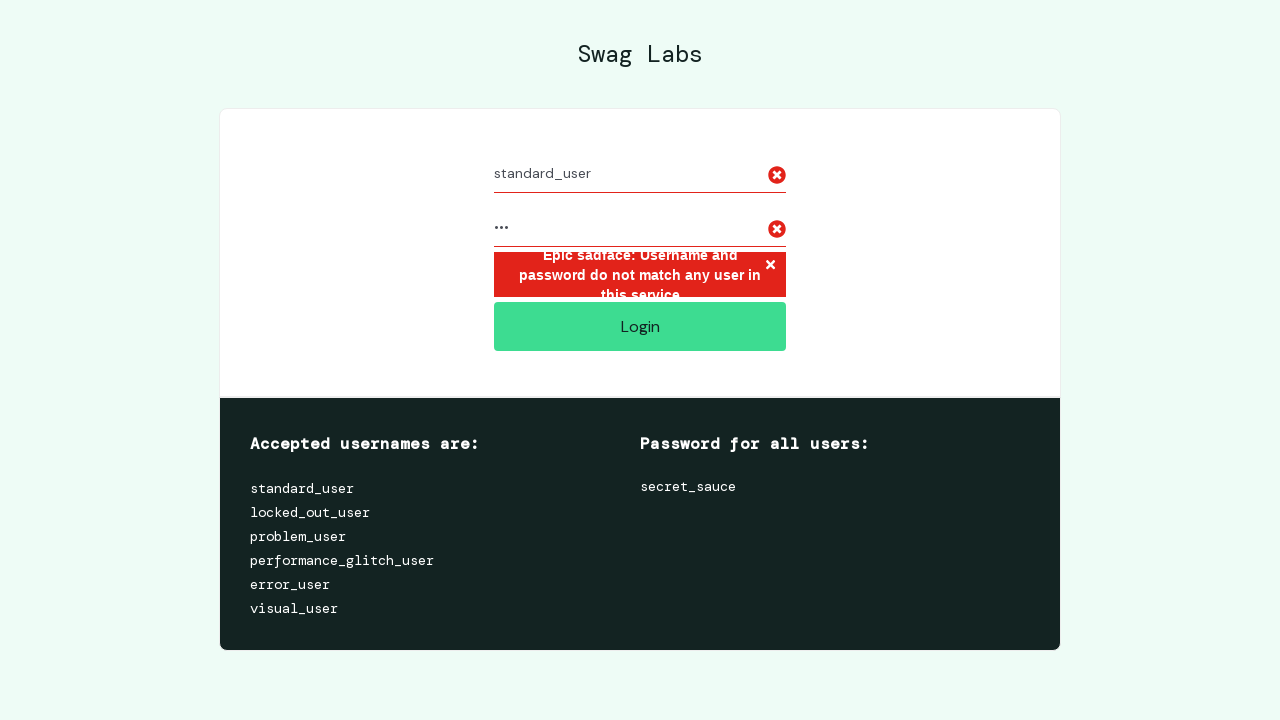

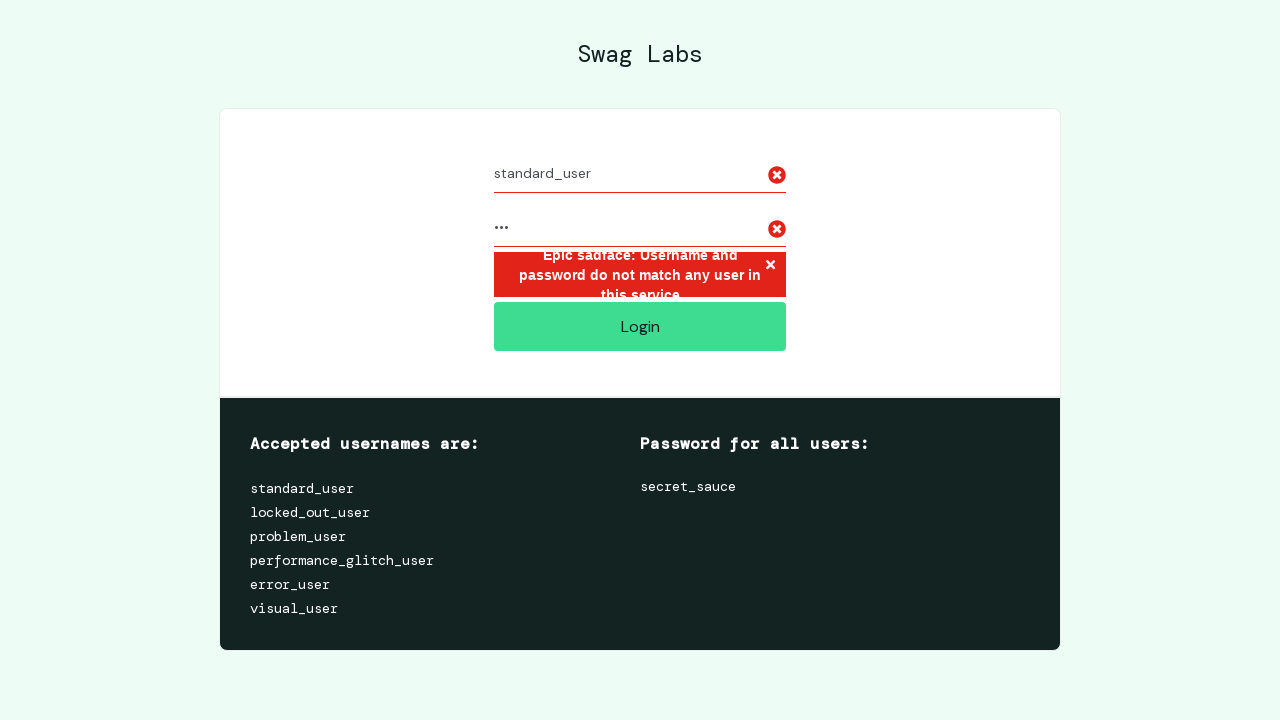